Navigates to the text-compare.com website and waits for the page to load

Starting URL: https://text-compare.com/

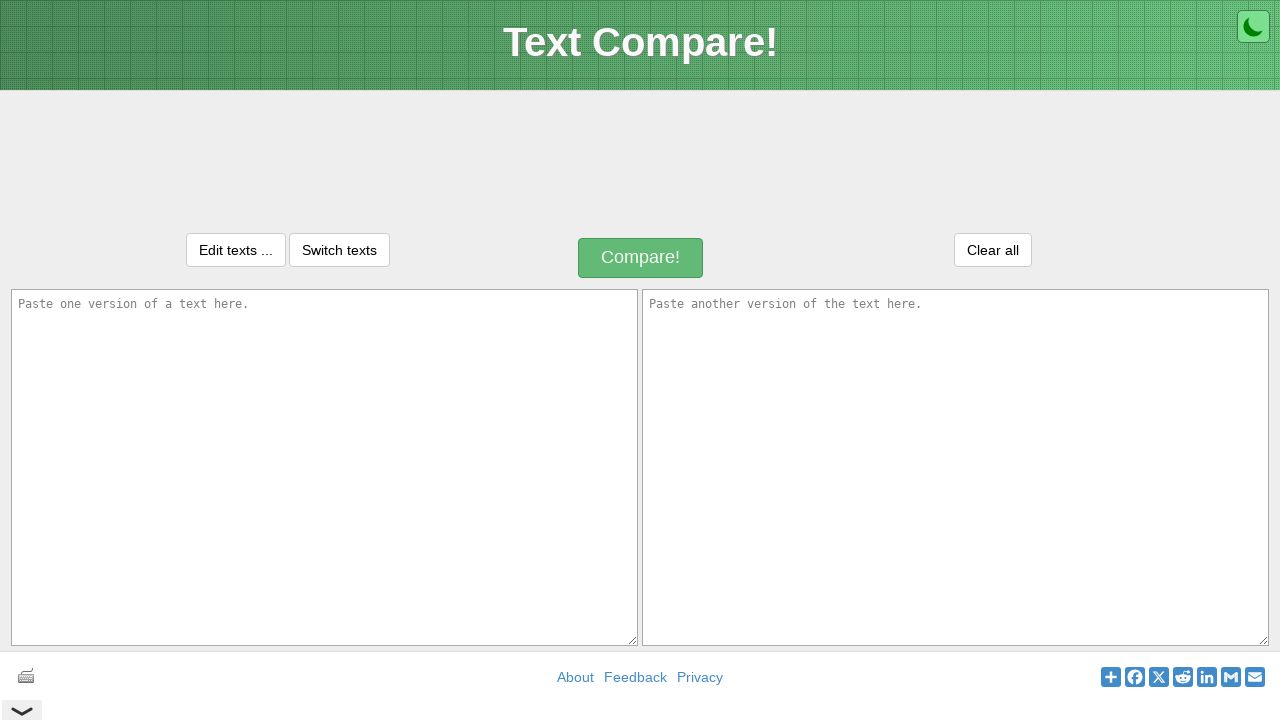

Waited for page DOM to load
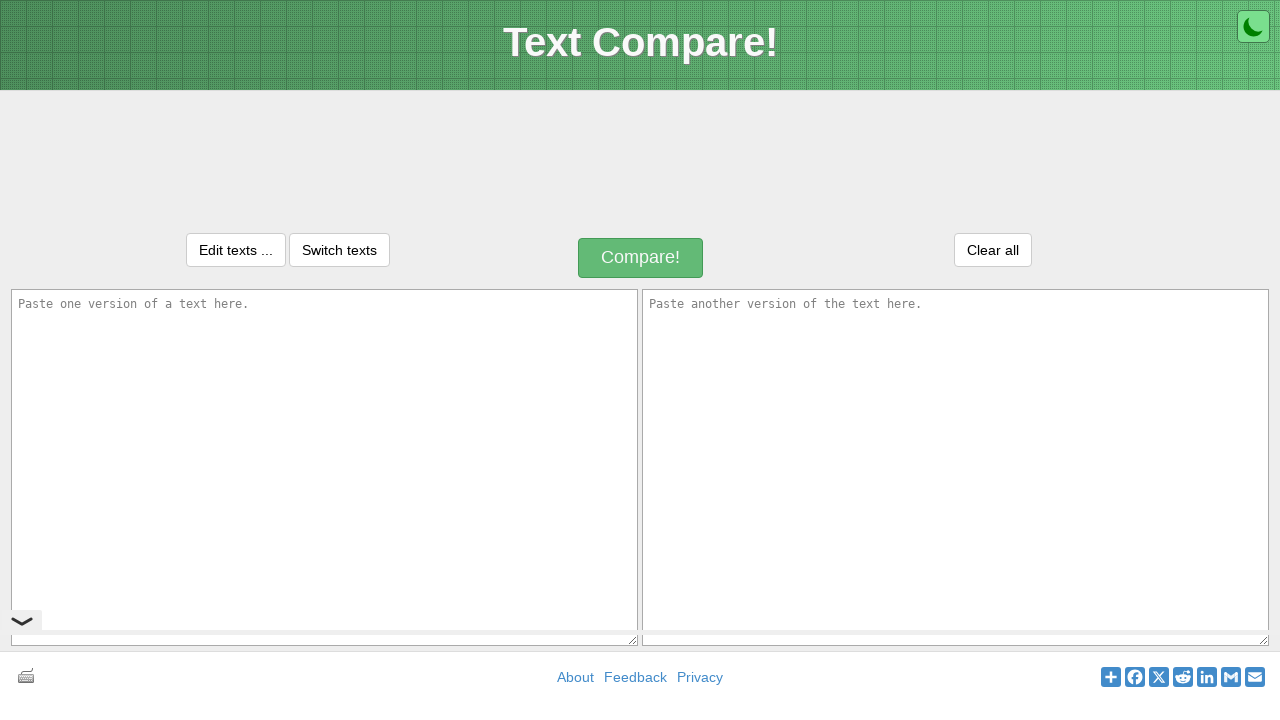

Verified body element is present on text-compare.com
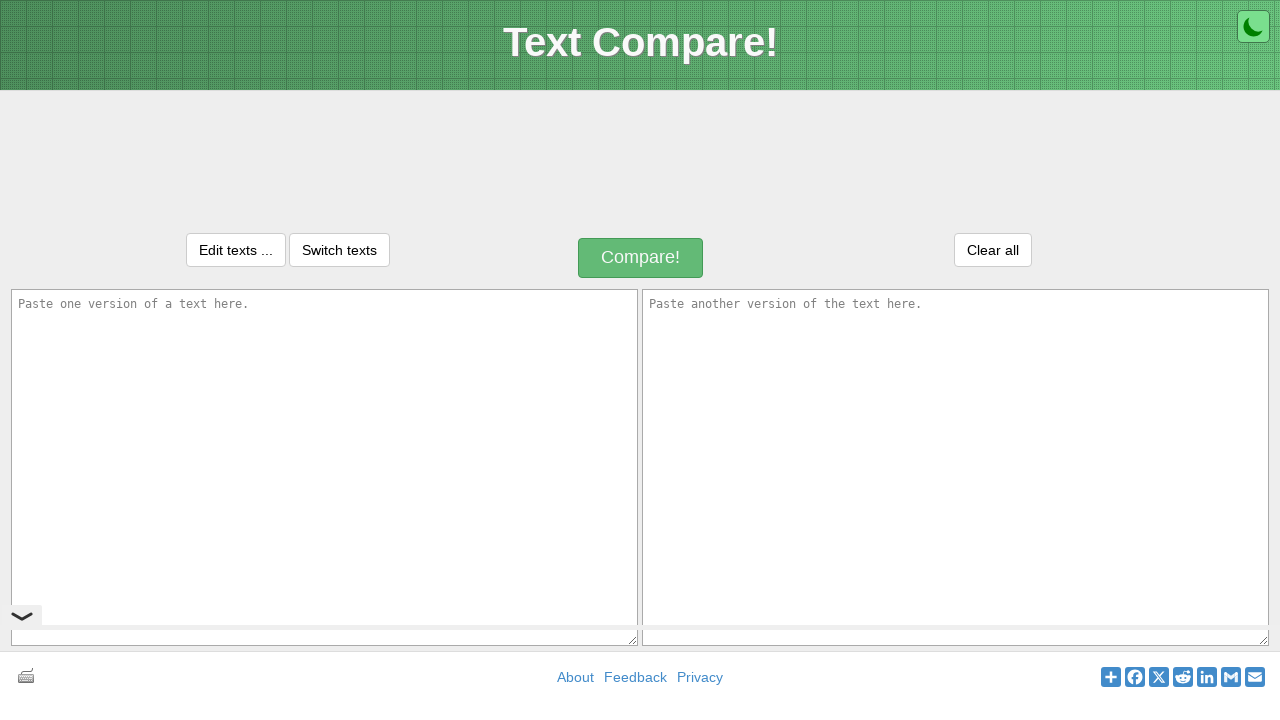

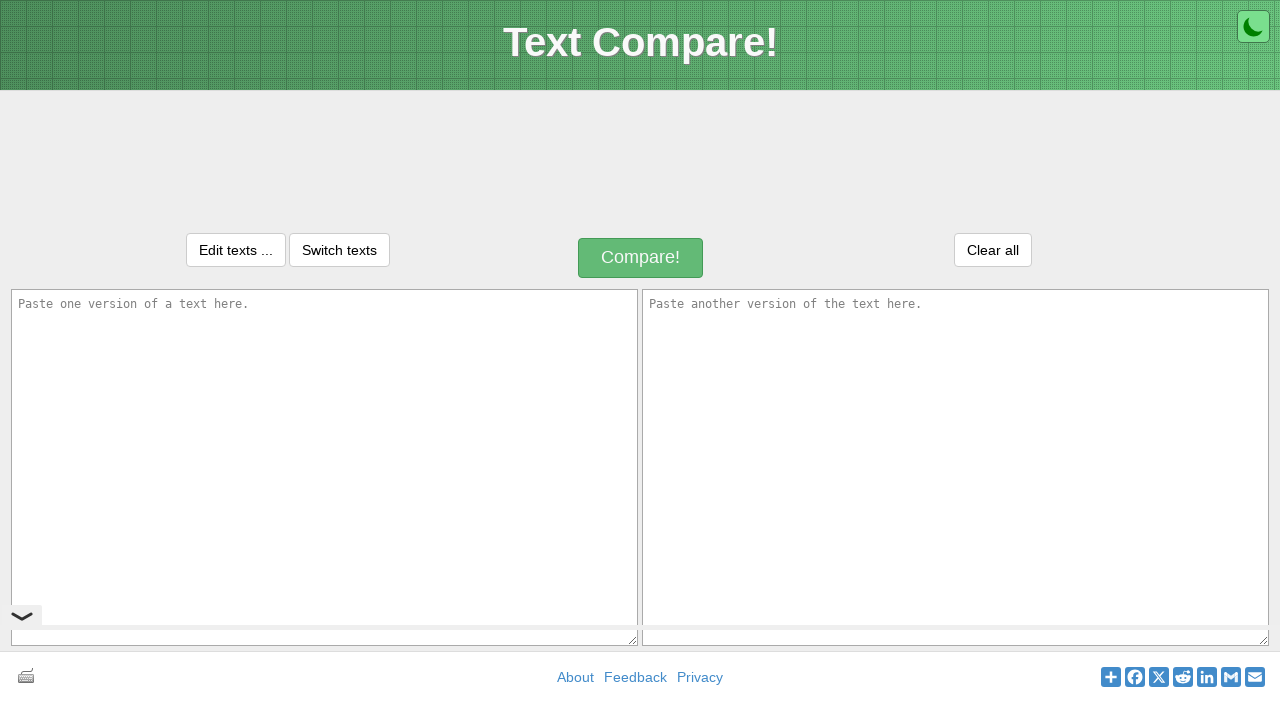